Tests dynamic loading functionality by clicking a start button and waiting for content to become visible after loading completes

Starting URL: https://the-internet.herokuapp.com/dynamic_loading/2

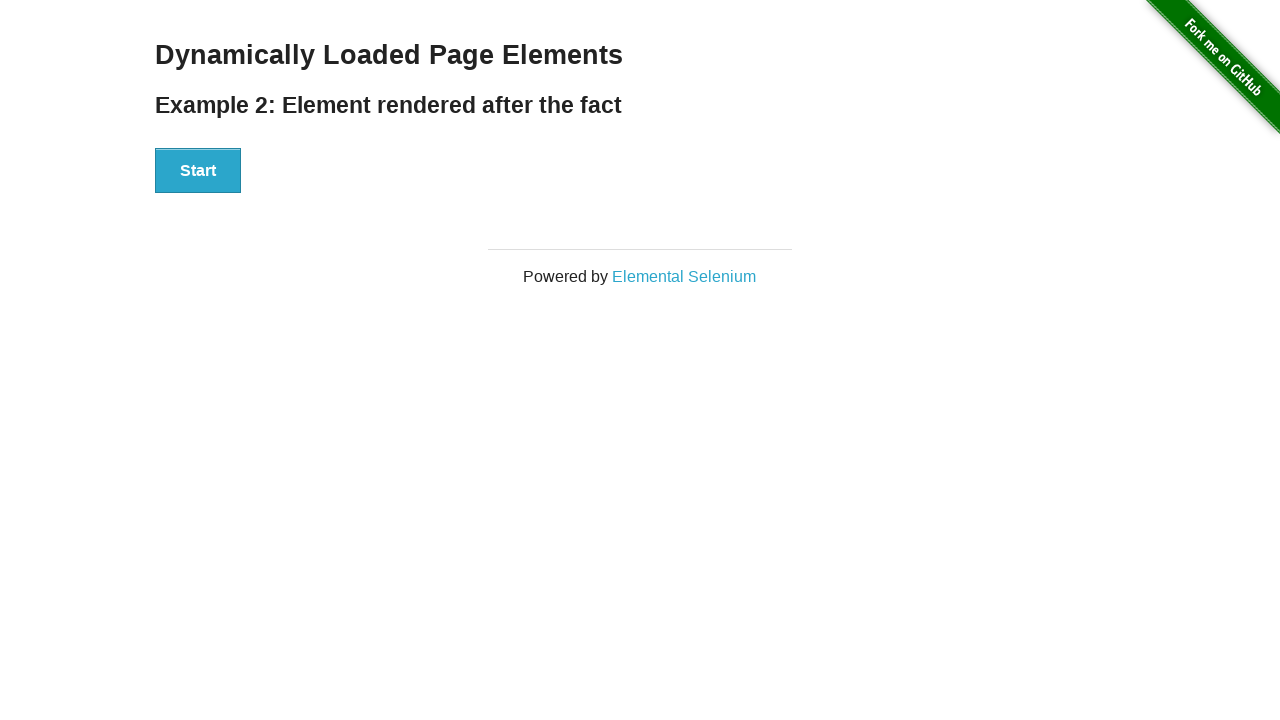

Clicked the start button to trigger dynamic loading at (198, 171) on xpath=//*[@id='start']/button
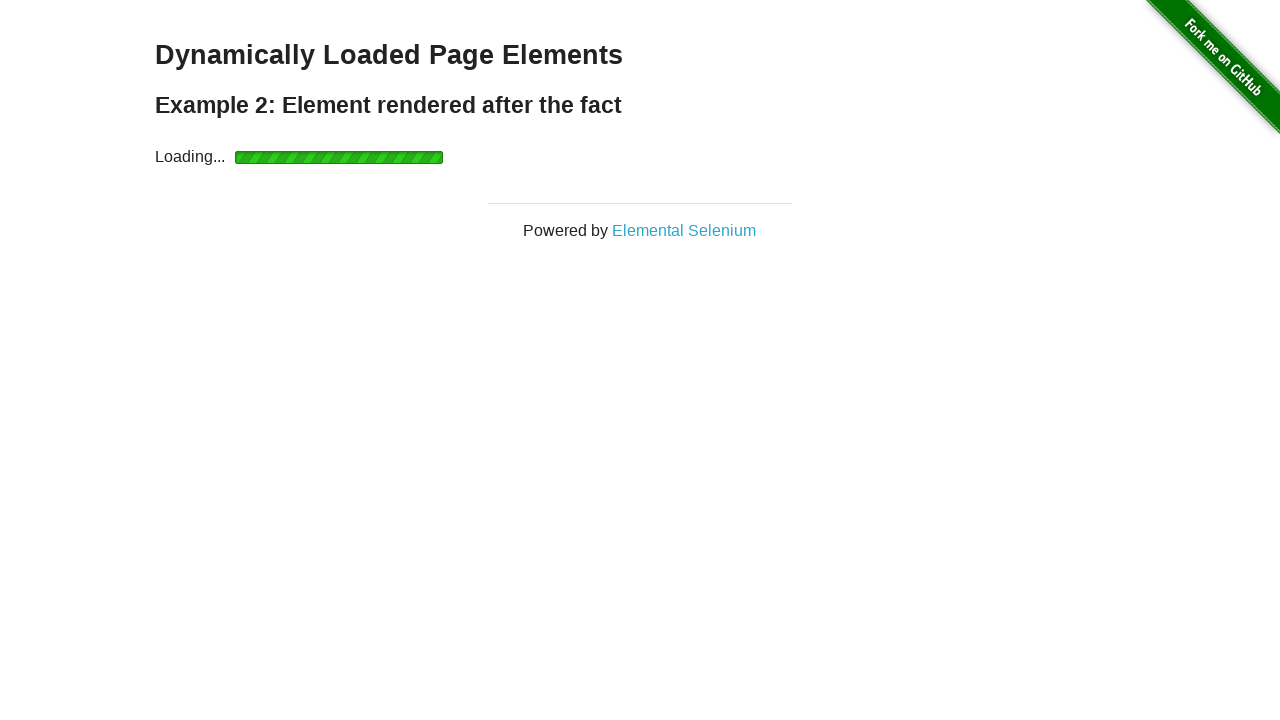

Waited for finish div to become visible after loading completed
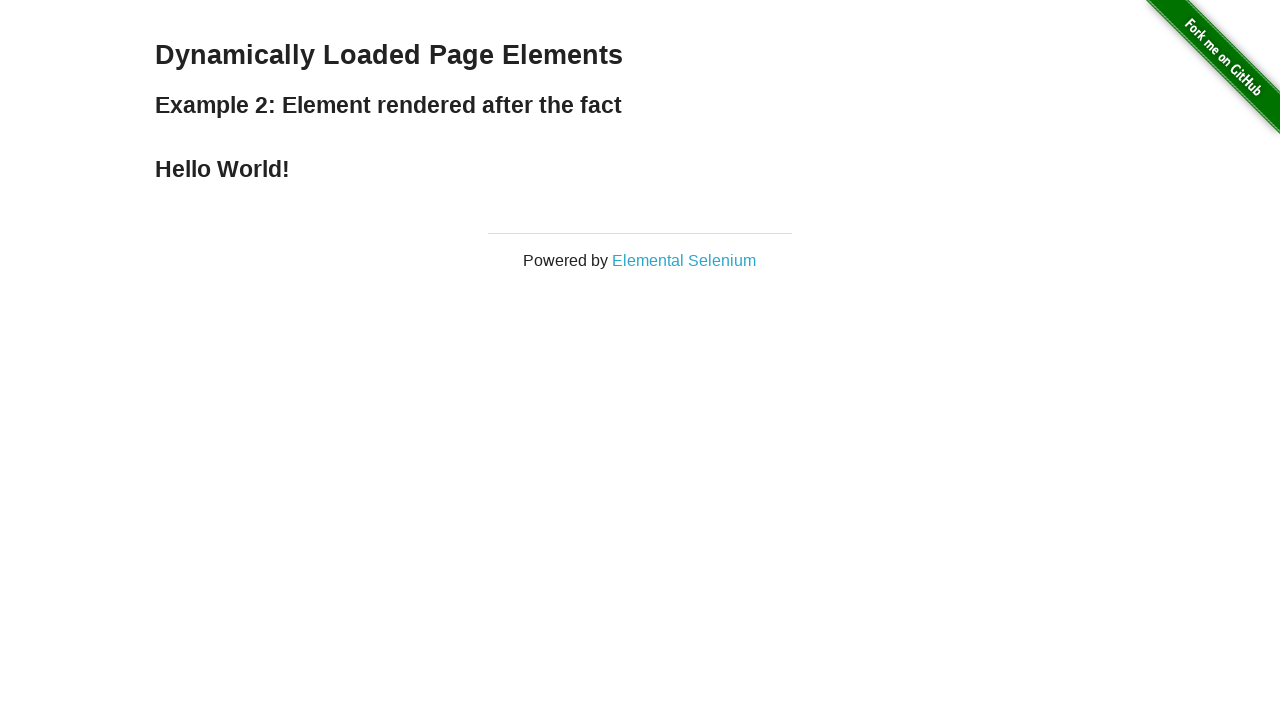

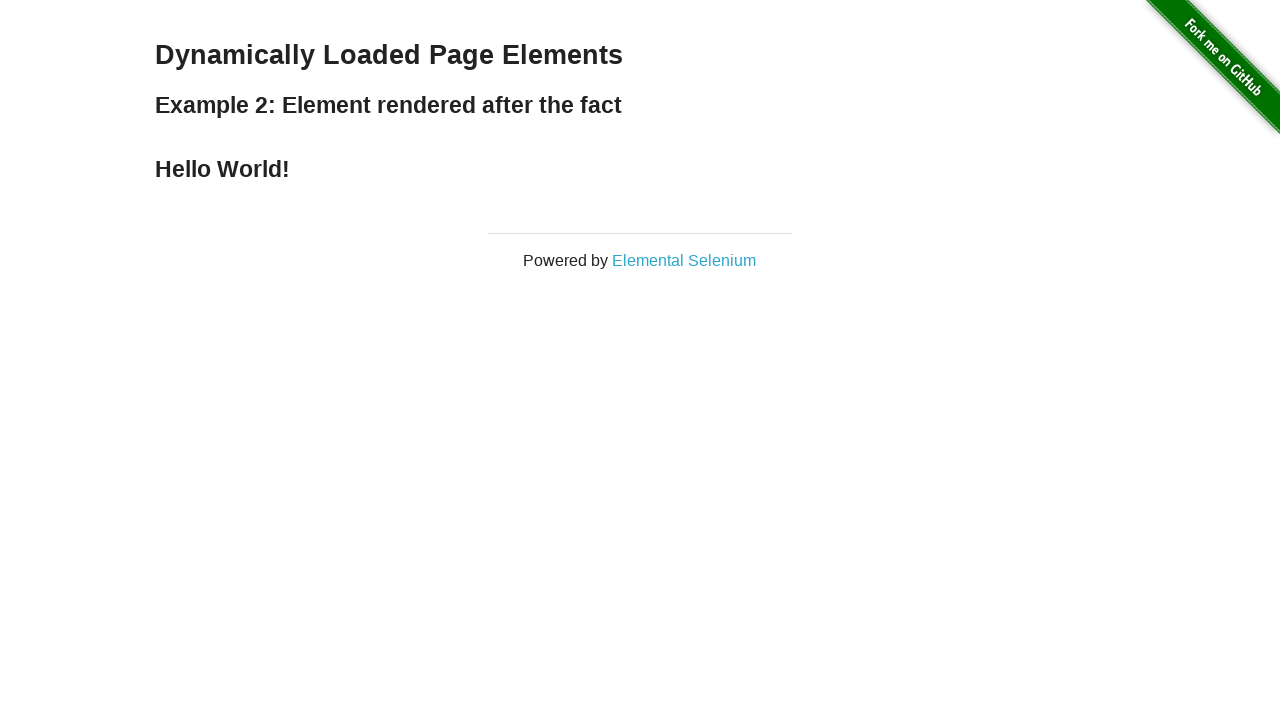